Tests iframe interaction on W3Schools tryit editor by switching to an iframe and clicking a button within it

Starting URL: https://www.w3schools.com/js/tryit.asp?filename=tryjs_myfirst

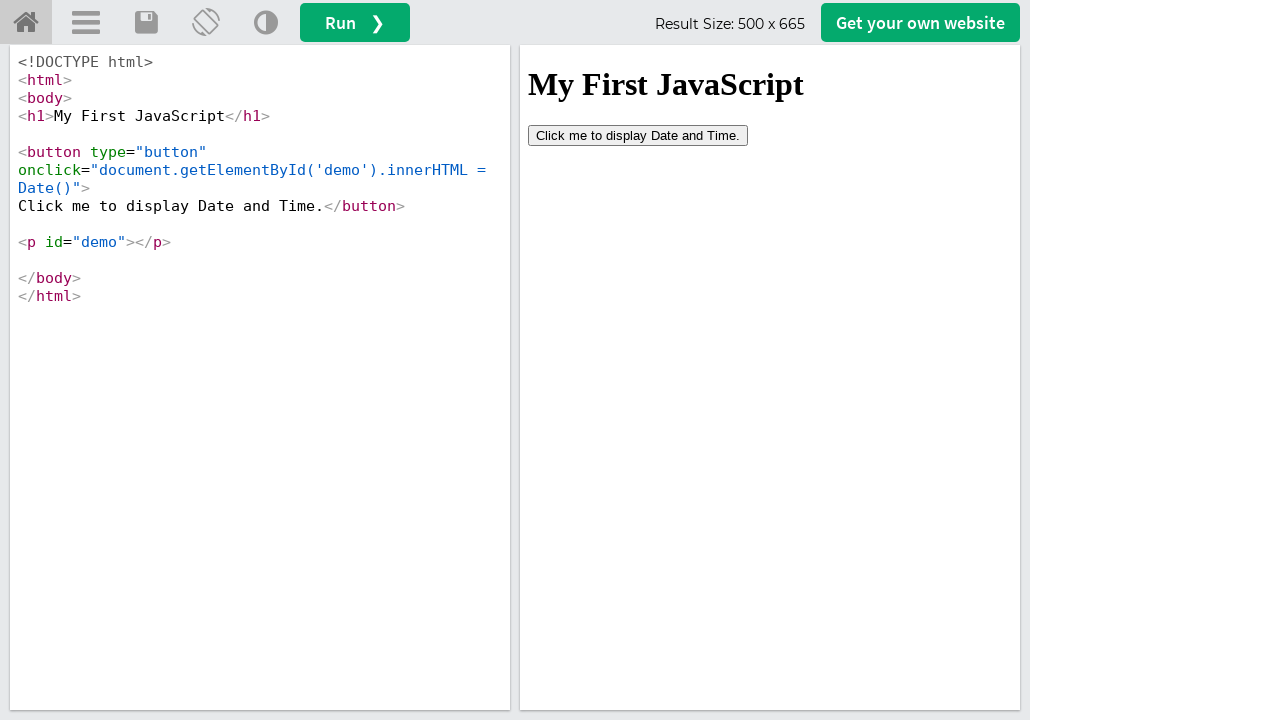

Located iframe with id 'iframeResult'
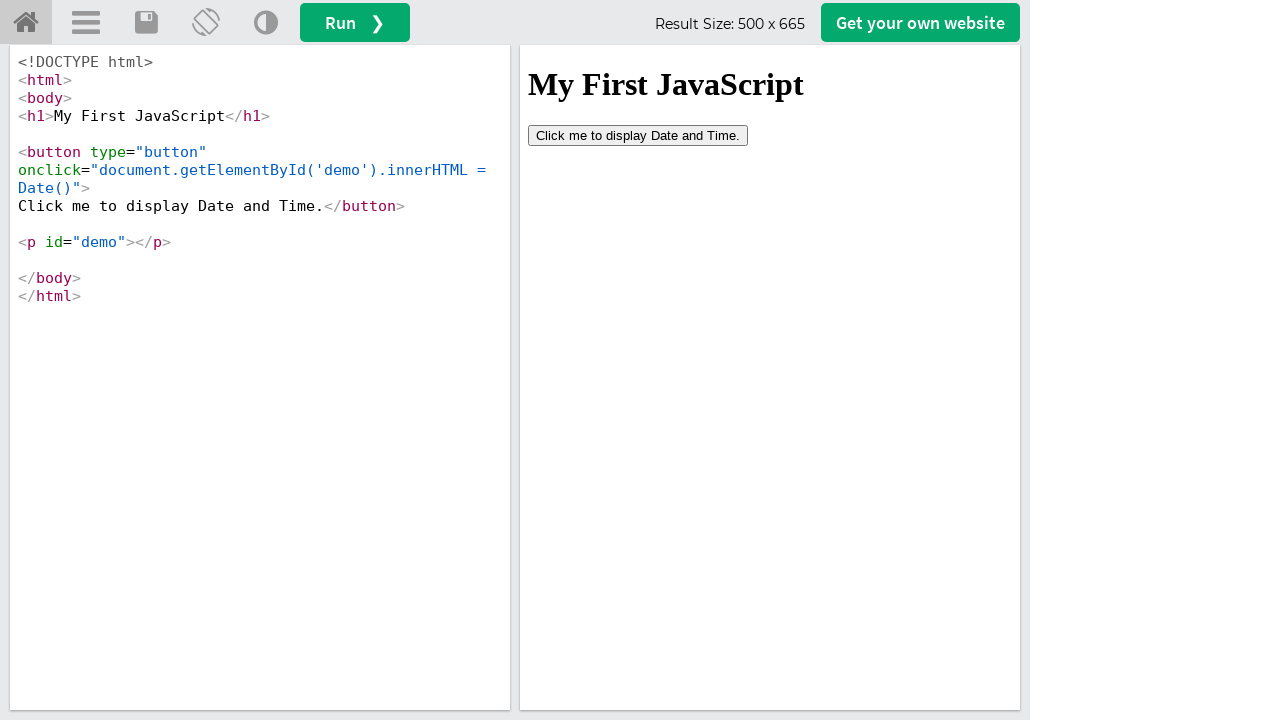

Clicked 'Click me to' button inside iframe at (638, 135) on #iframeResult >> internal:control=enter-frame >> button:has-text('Click me to')
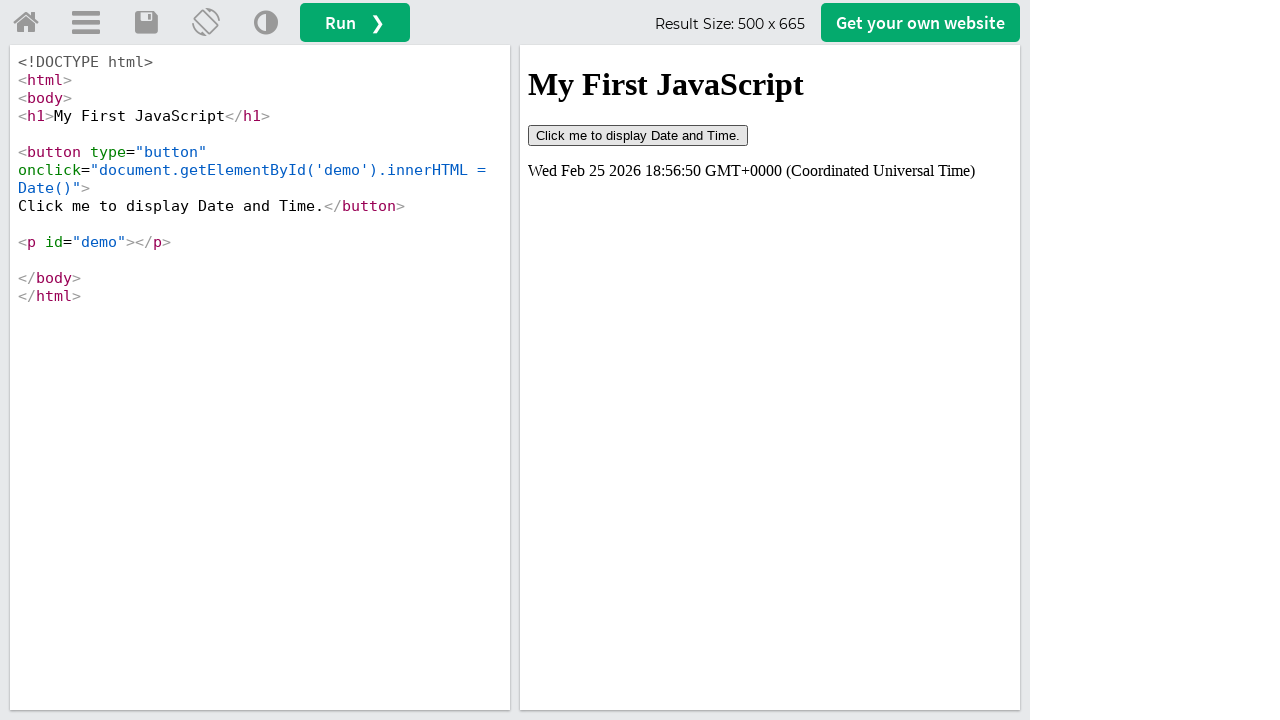

Waited 3 seconds for action to complete
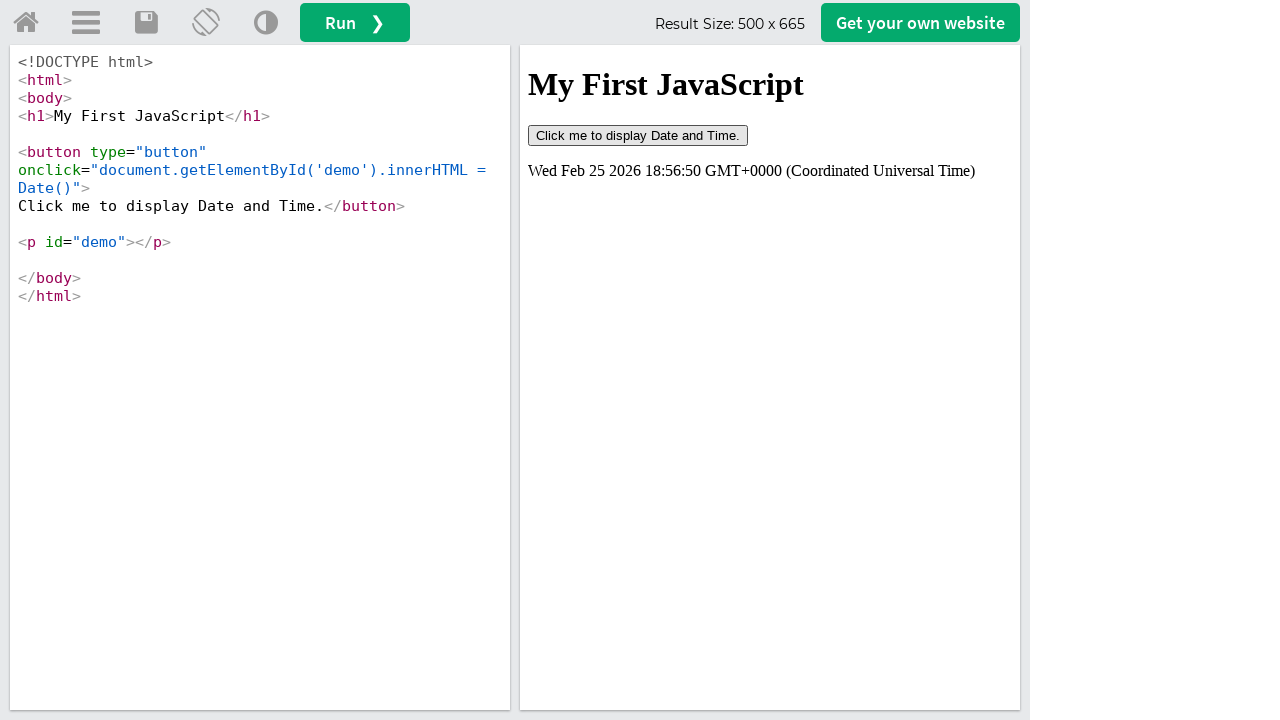

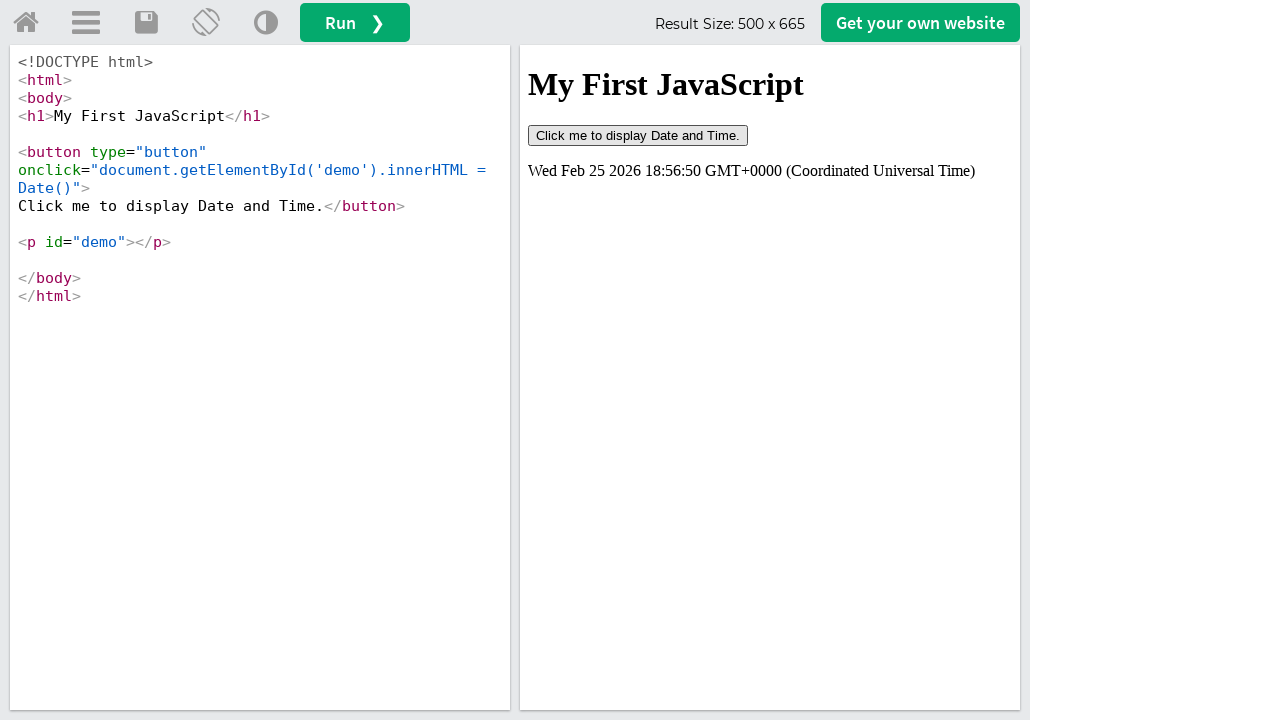